Tests form filling by entering first name, last name, email, selecting gender, entering phone number, and submitting the form

Starting URL: https://demoqa.com/automation-practice-form

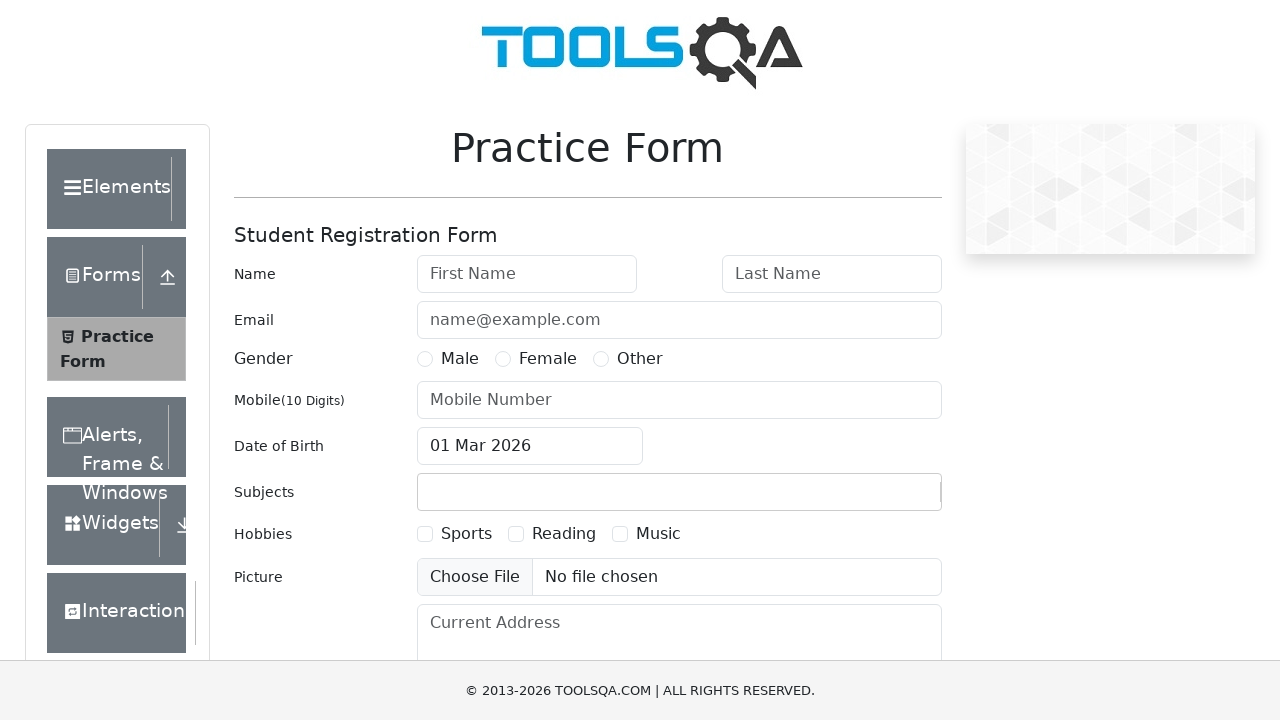

Filled first name field with 'Irina' on #firstName
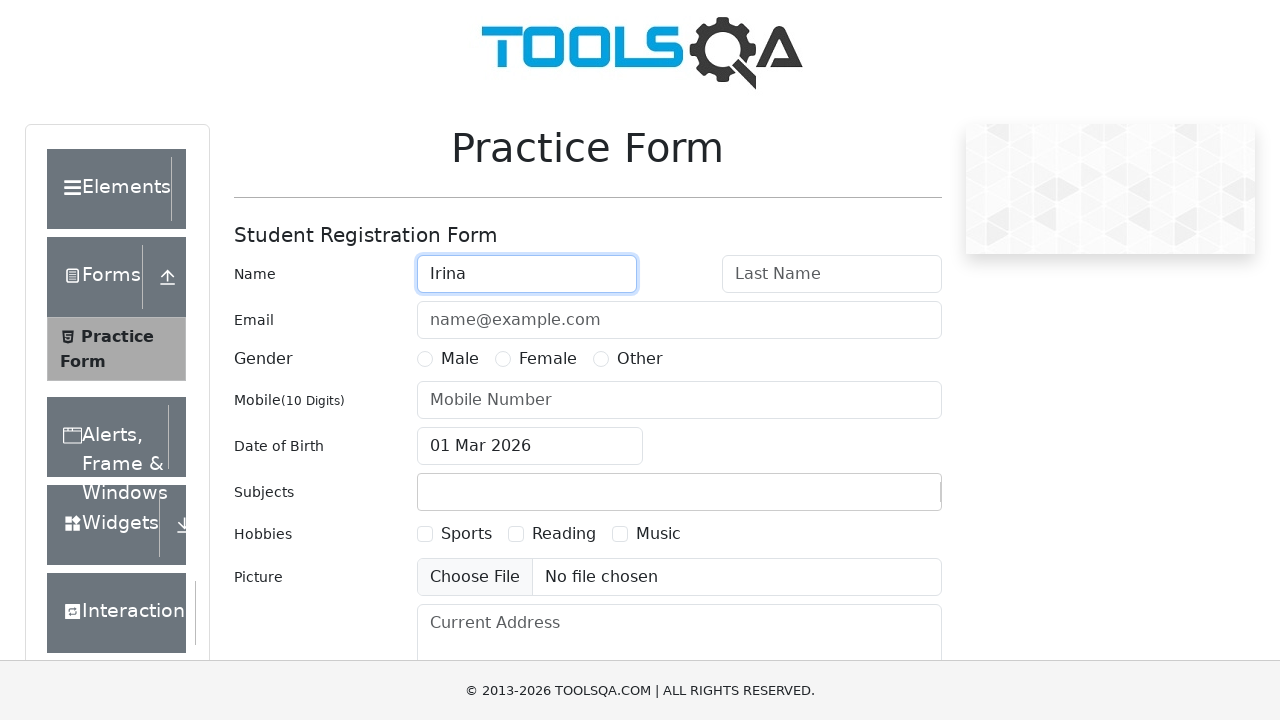

Filled last name field with 'Kuperman' on #lastName
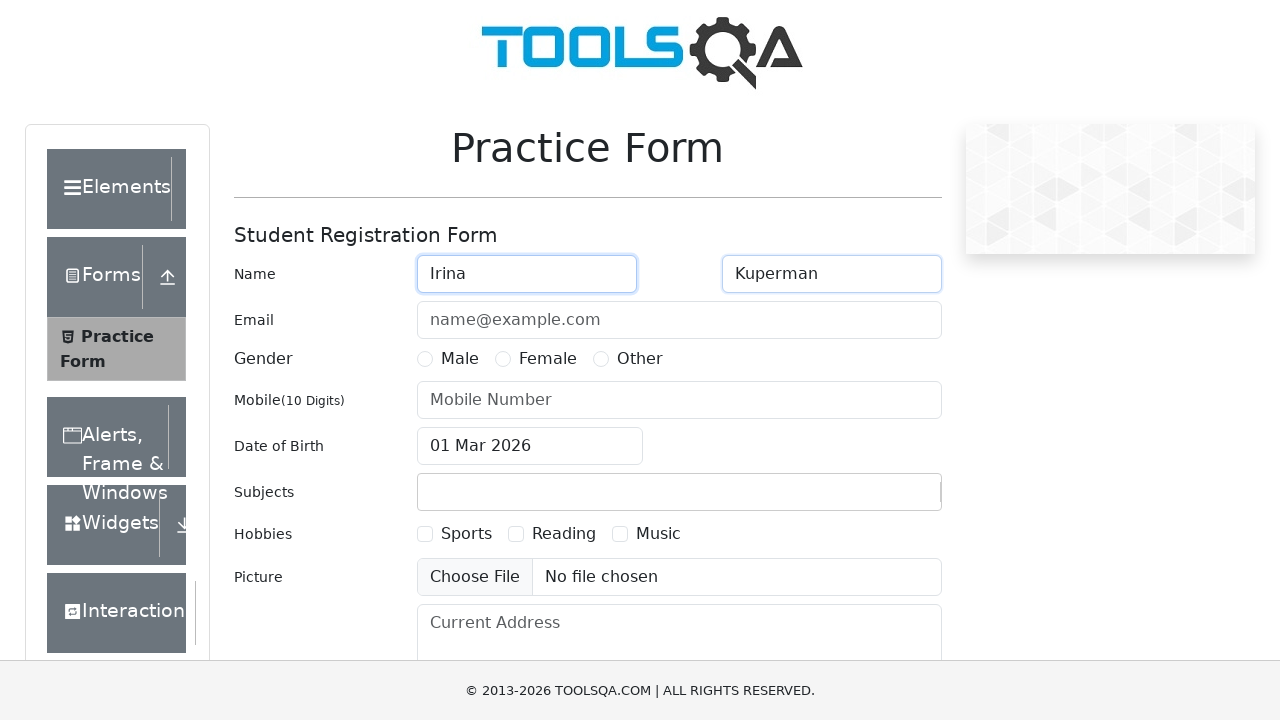

Filled email field with 'ama@ama.com' on #userEmail
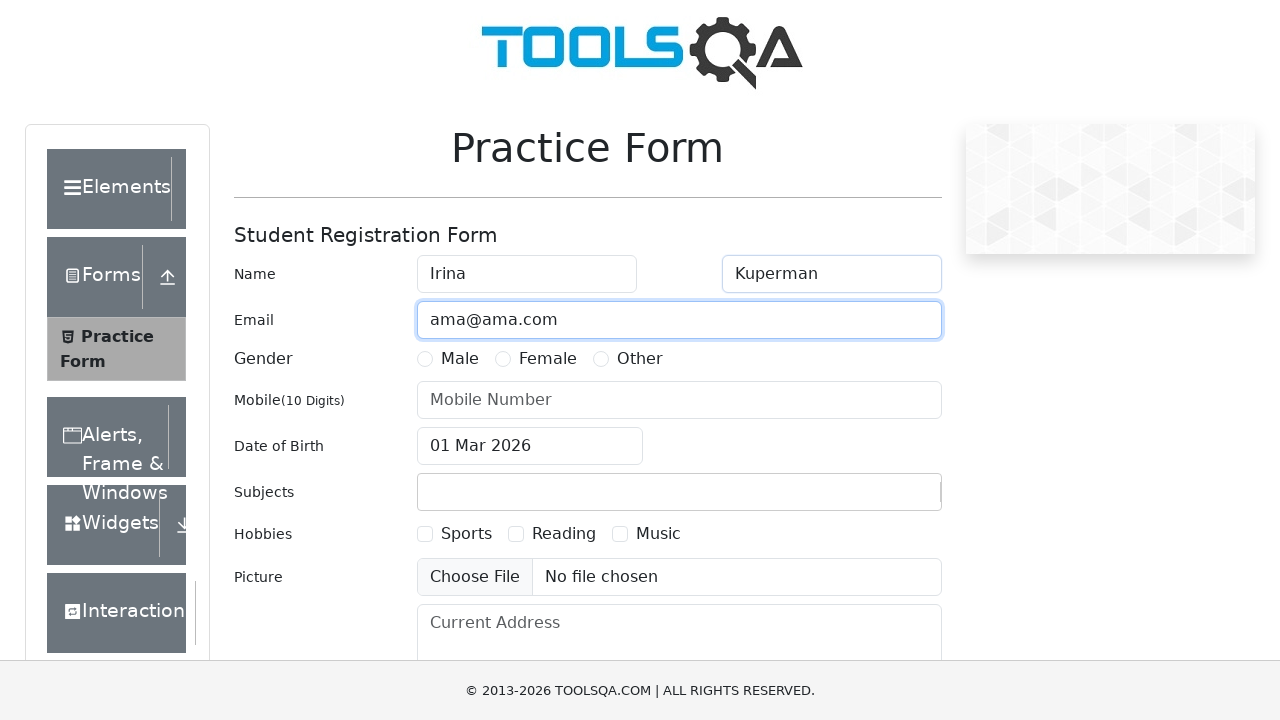

Selected Female gender option at (548, 359) on label[for='gender-radio-2']
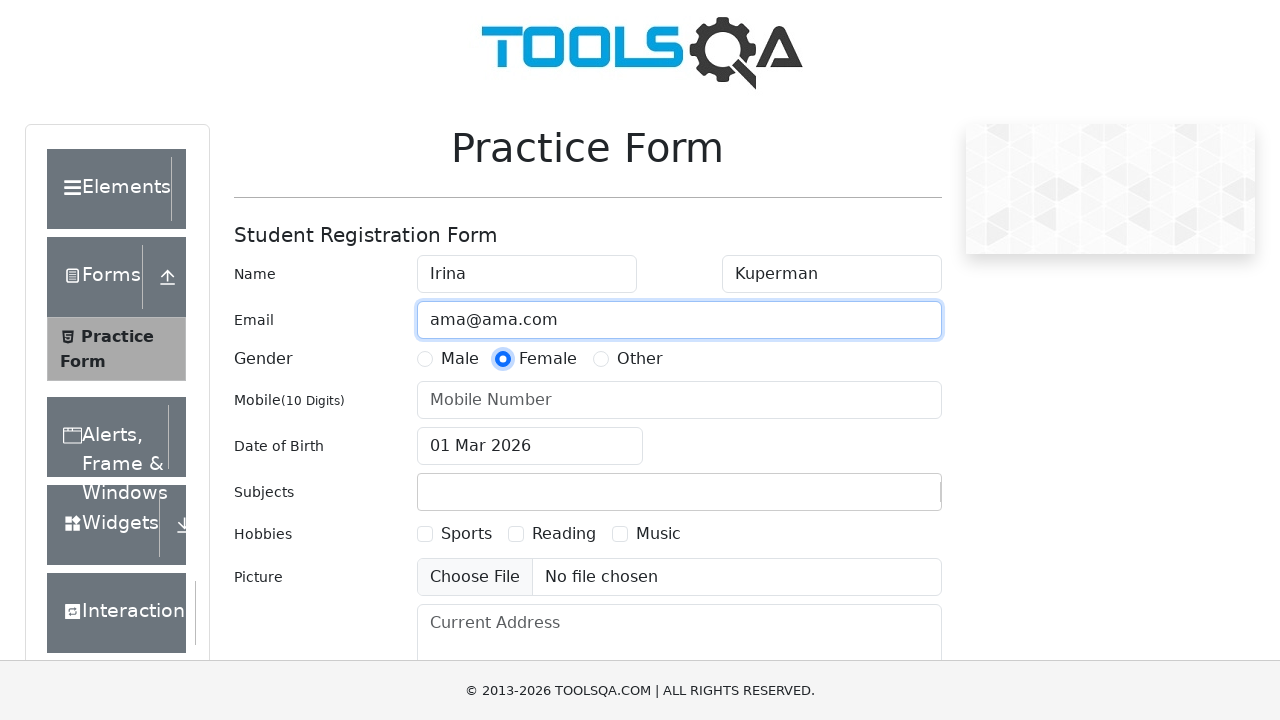

Filled phone number field with '1234567890' on #userNumber
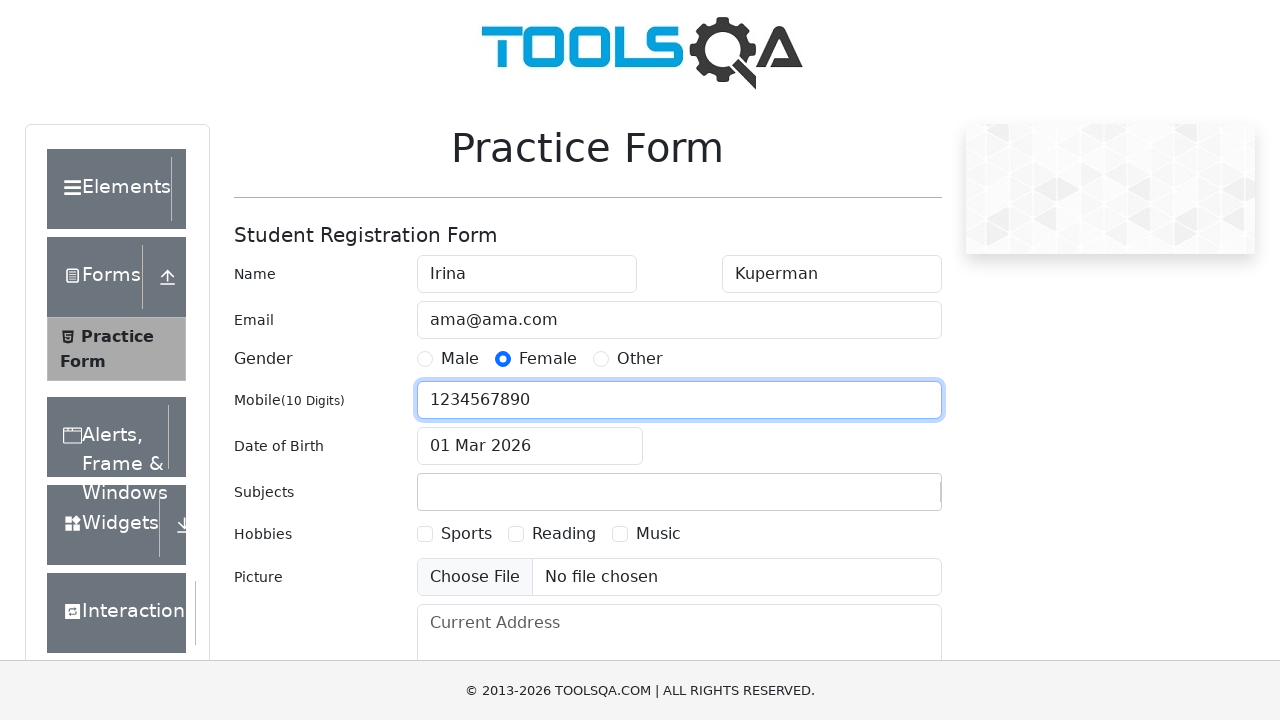

Scrolled submit button into view
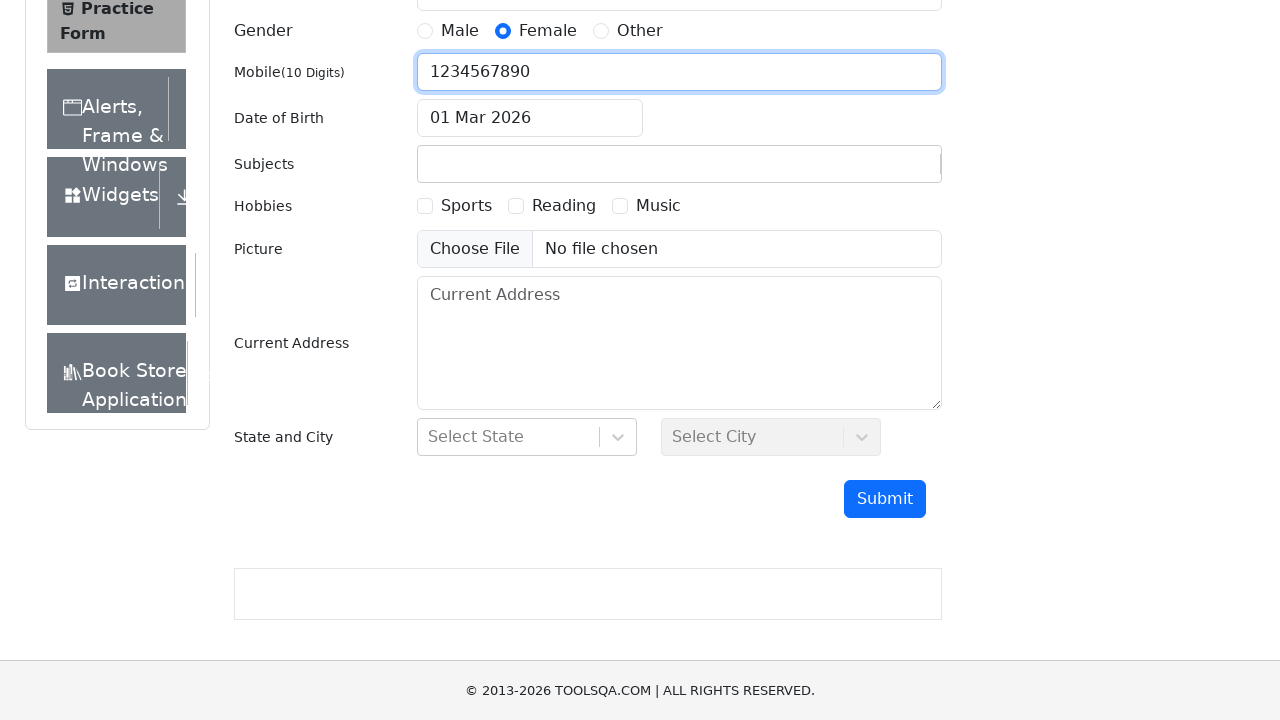

Clicked submit button to submit the form at (885, 499) on #submit
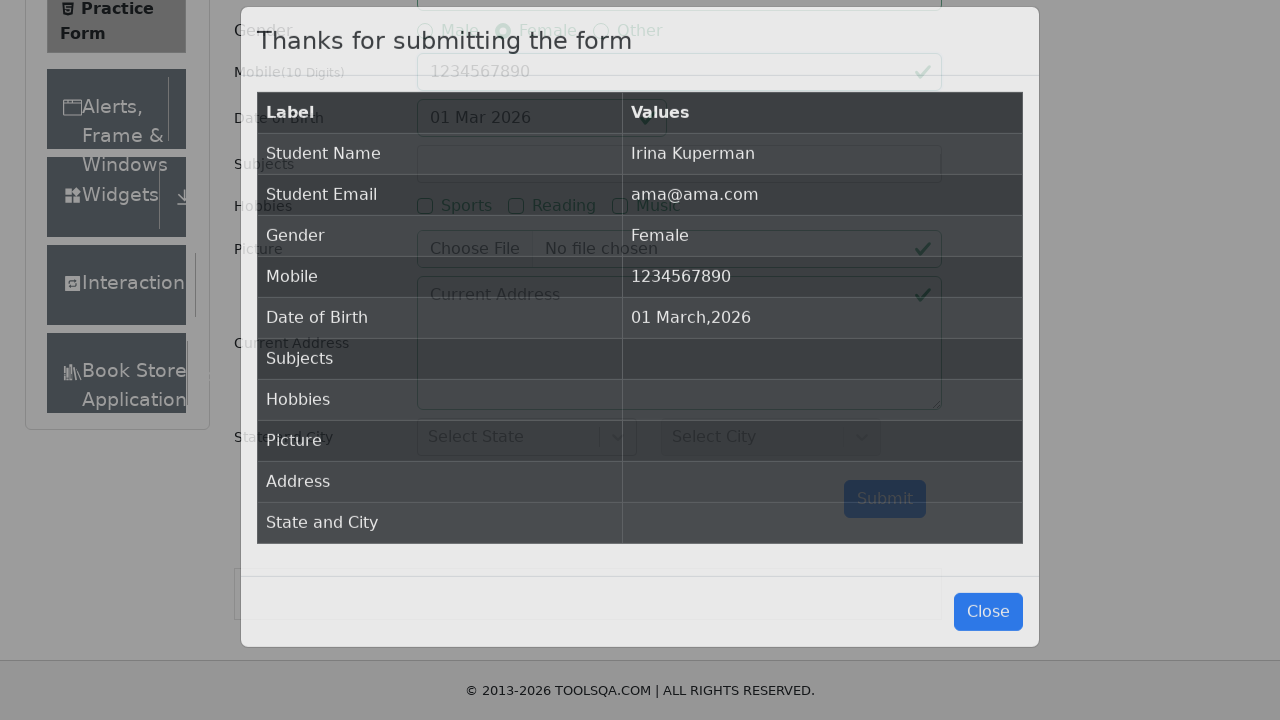

Success modal appeared with title element
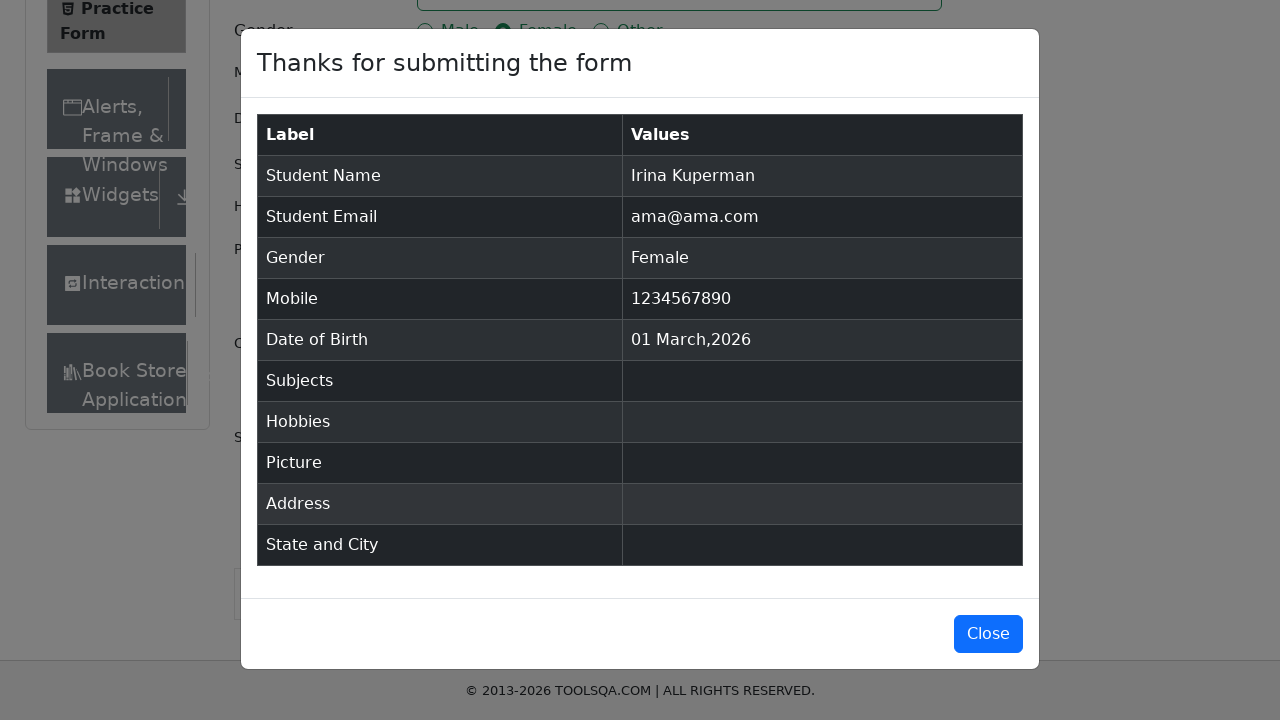

Verified modal title text is 'Thanks for submitting the form'
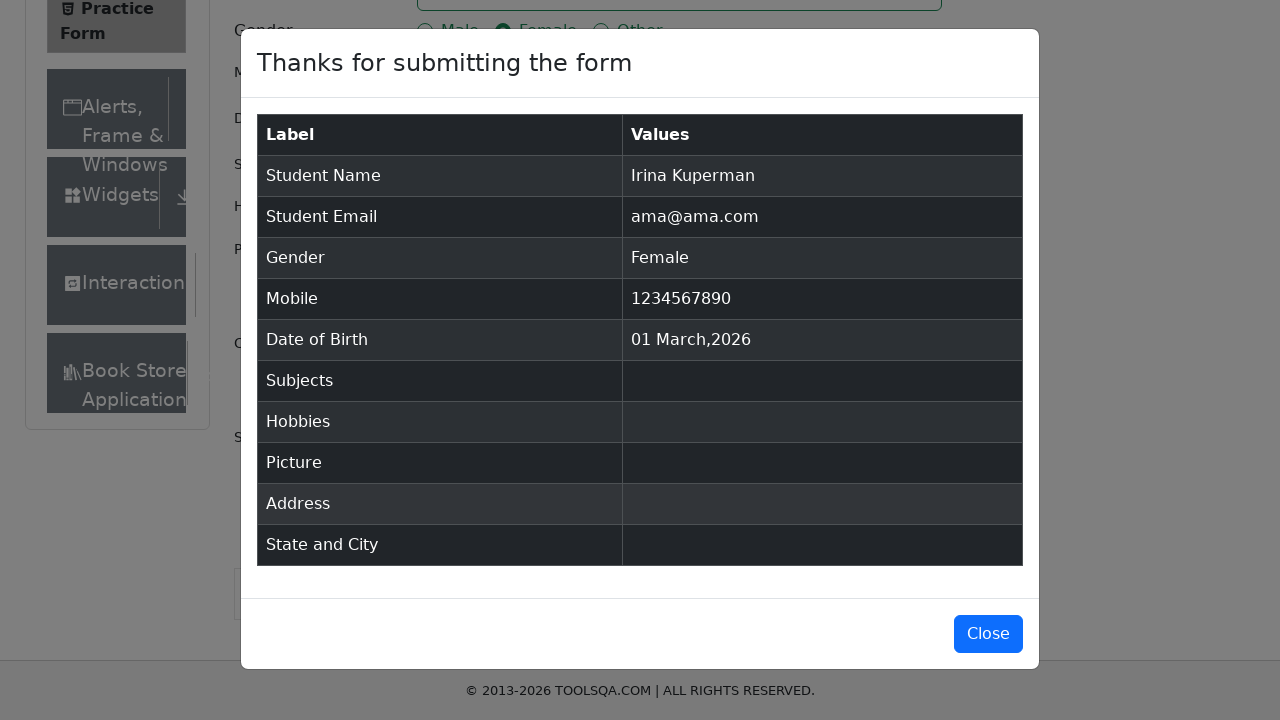

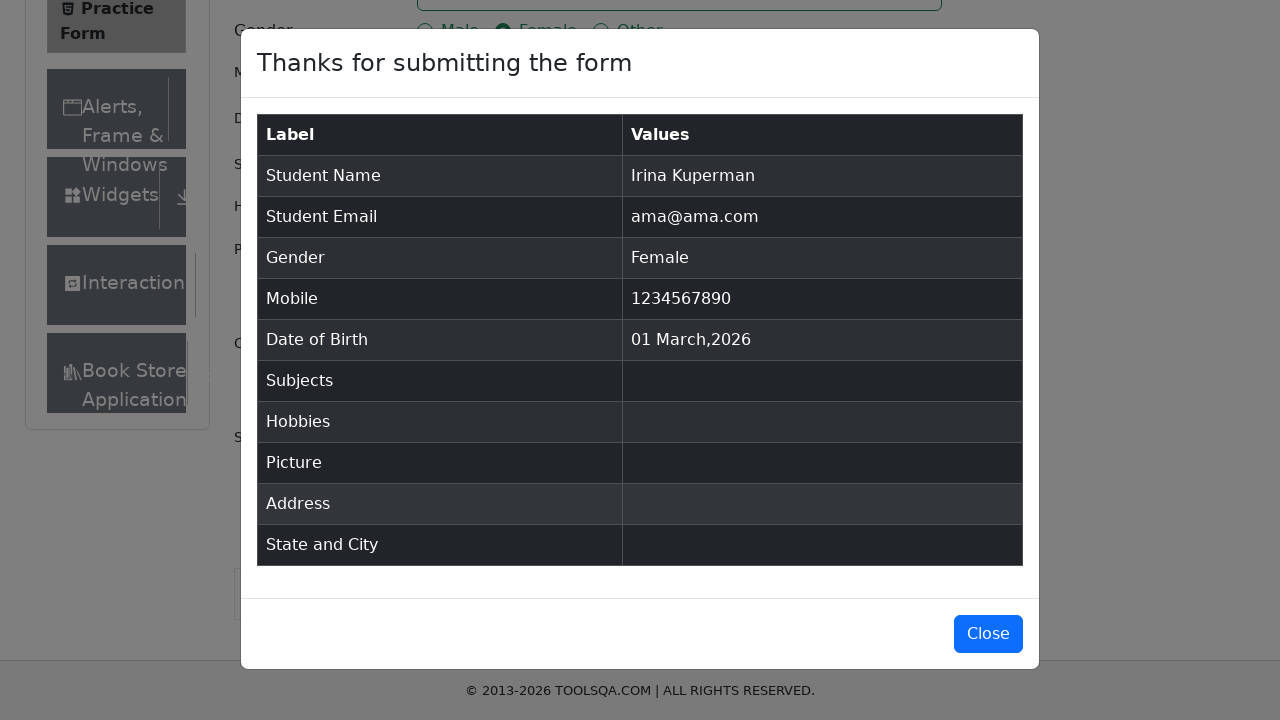